Tests a jQuery dropdown tree component by clicking to open it and selecting a specific choice from the available options

Starting URL: https://www.jqueryscript.net/demo/Drop-Down-Combo-Tree/

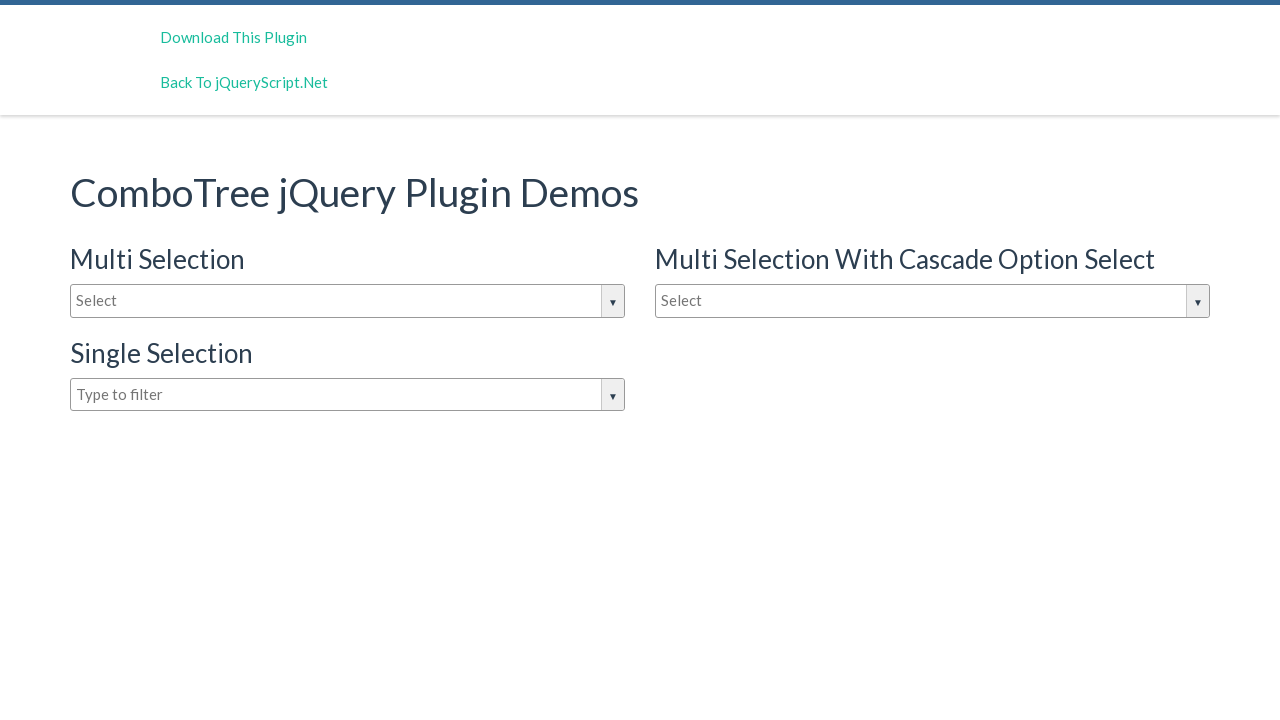

Clicked on input box to open jQuery dropdown tree at (348, 301) on #justAnInputBox
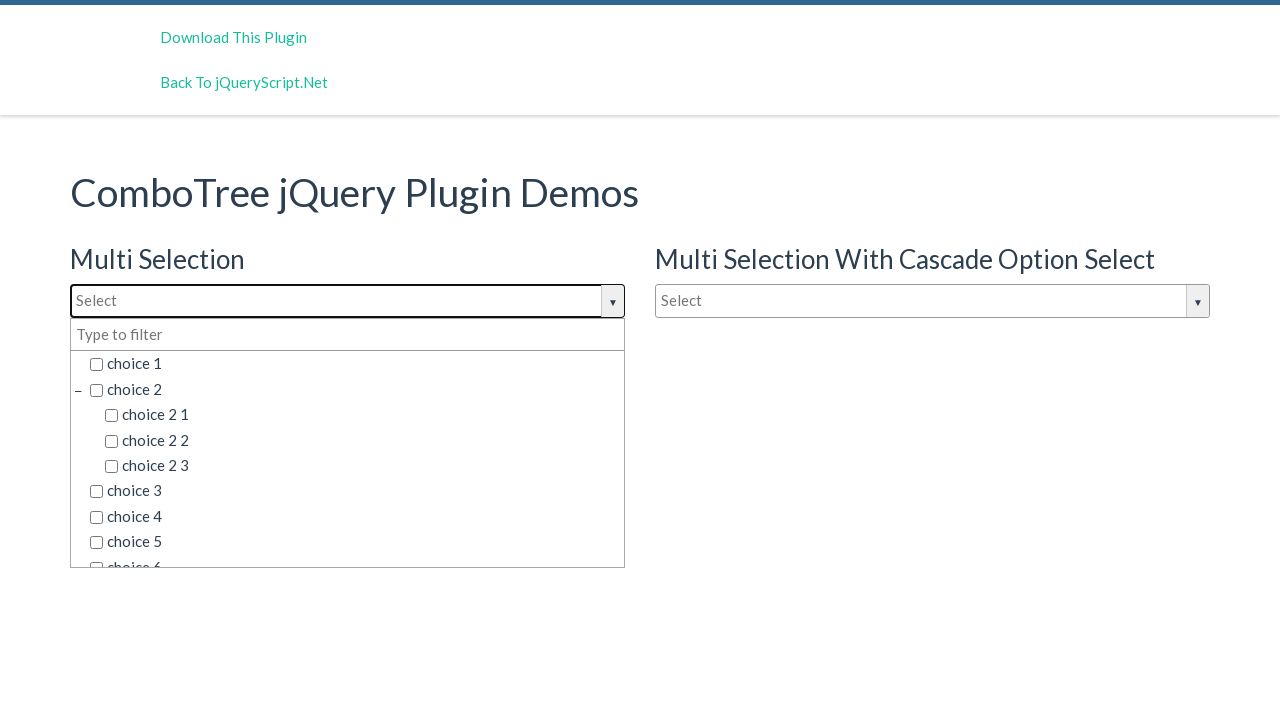

Waited for dropdown options to become visible
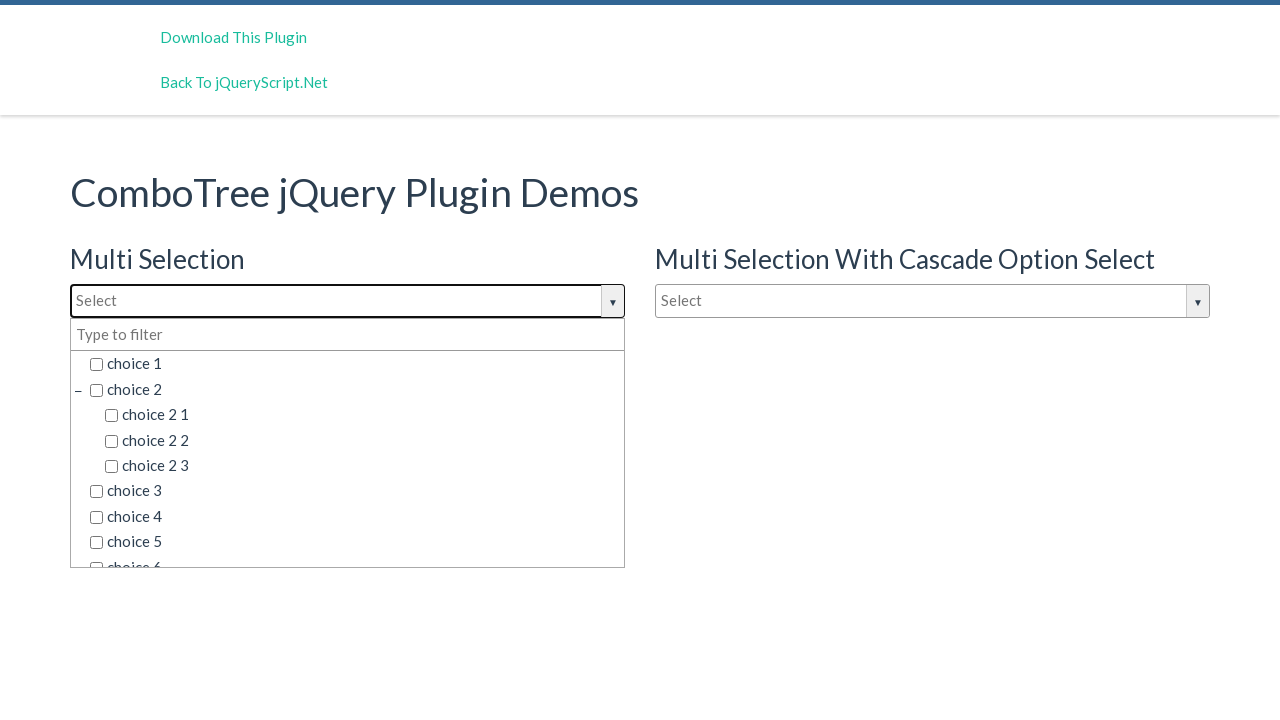

Located all dropdown choice elements
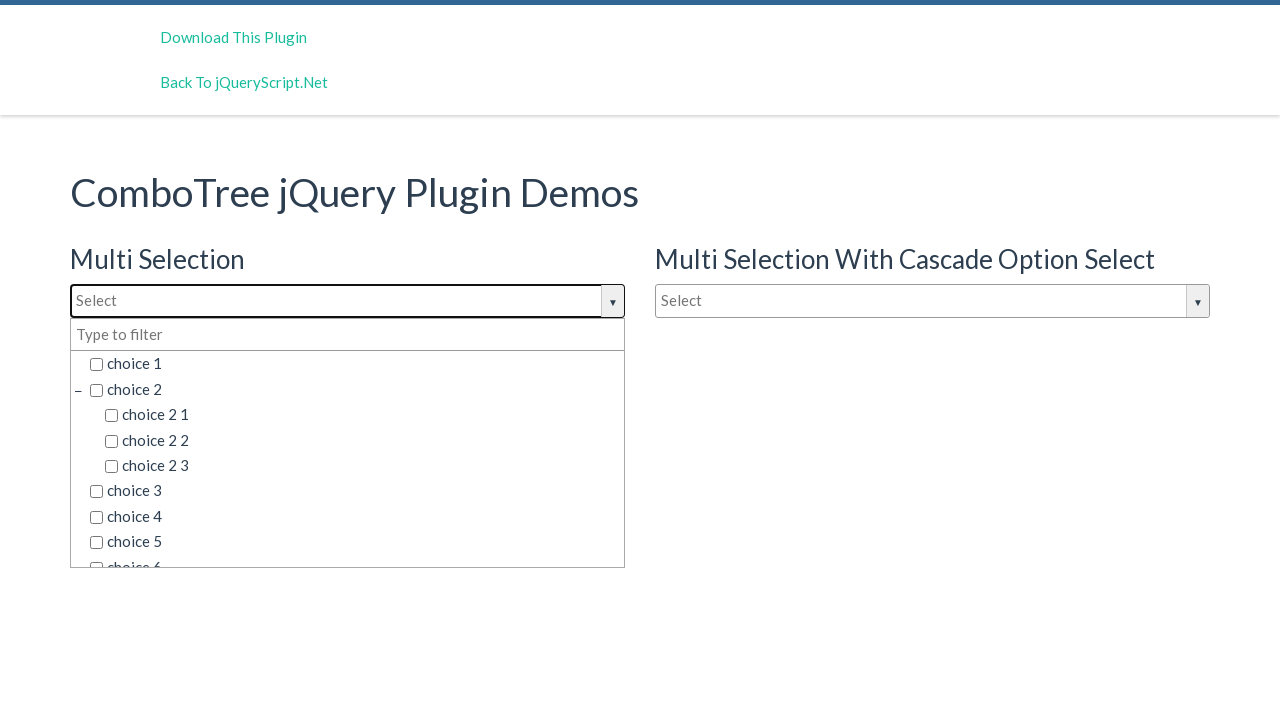

Choice 'choice 9' was not found in available dropdown options
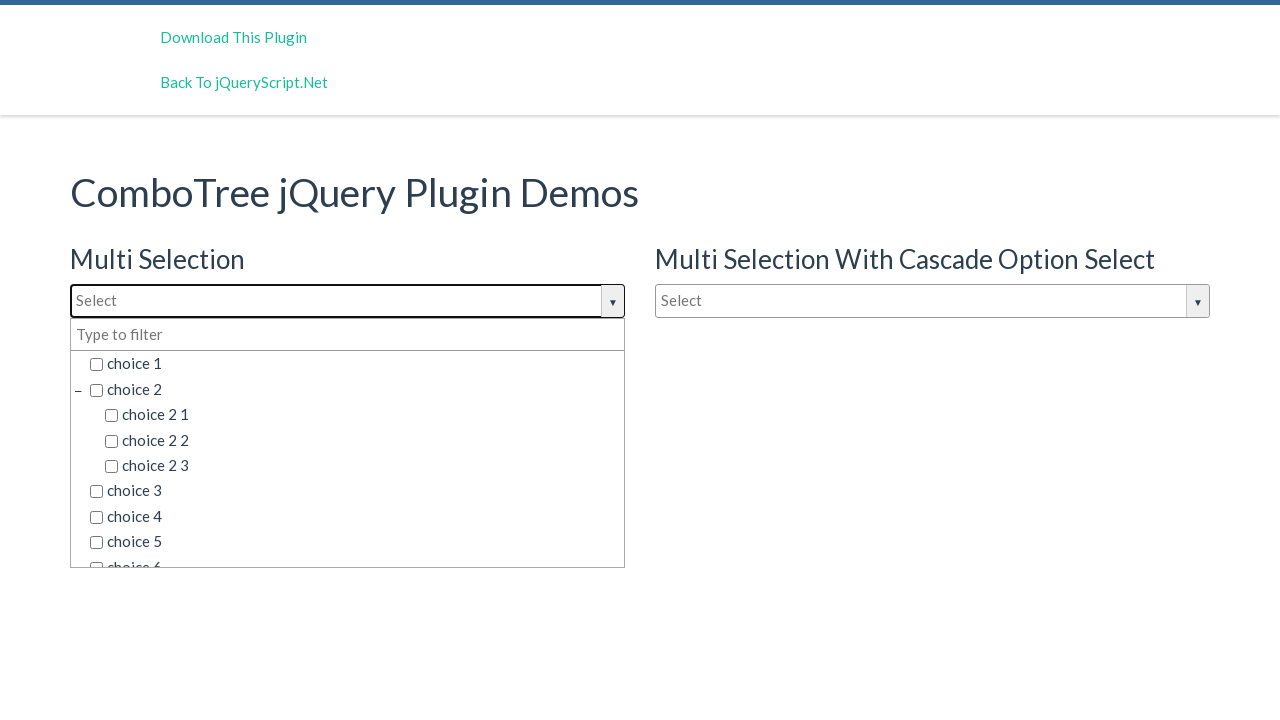

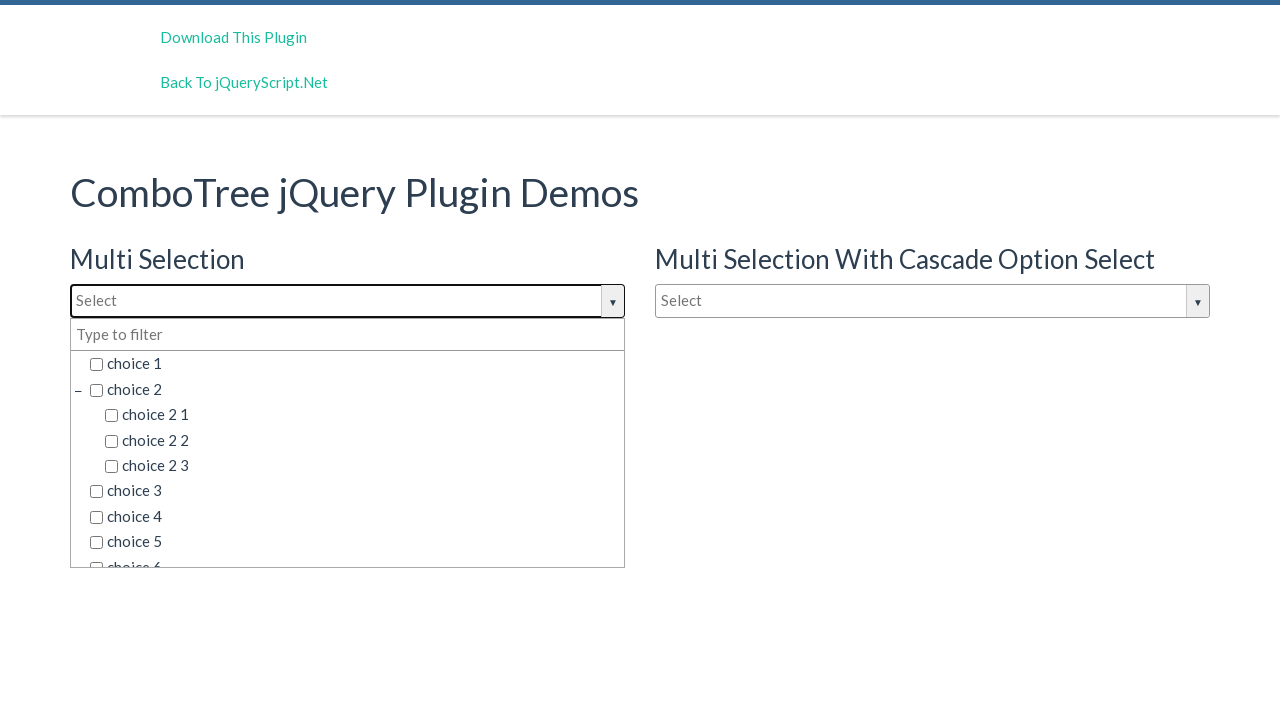